Tests basic browser interactions including page refresh, navigation (back/forward), and verifying page title and URL on a practice webpage.

Starting URL: https://learn.letskodeit.com/p/practice

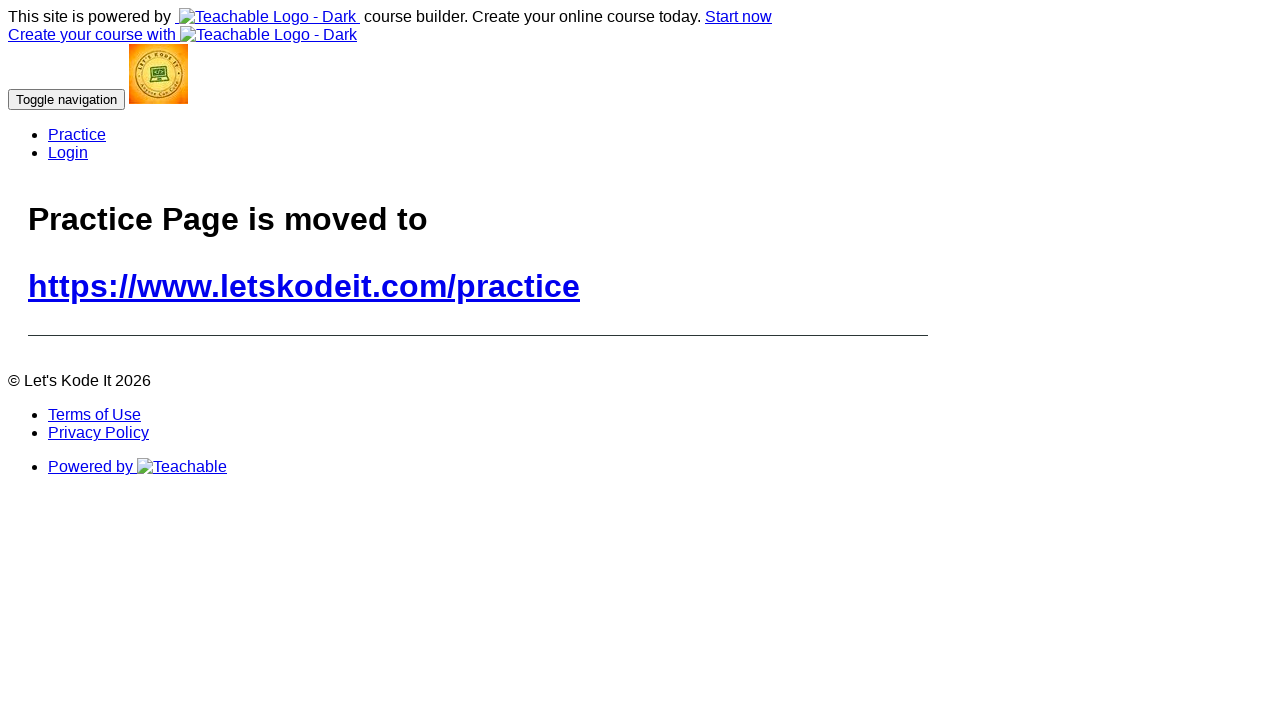

Retrieved page title
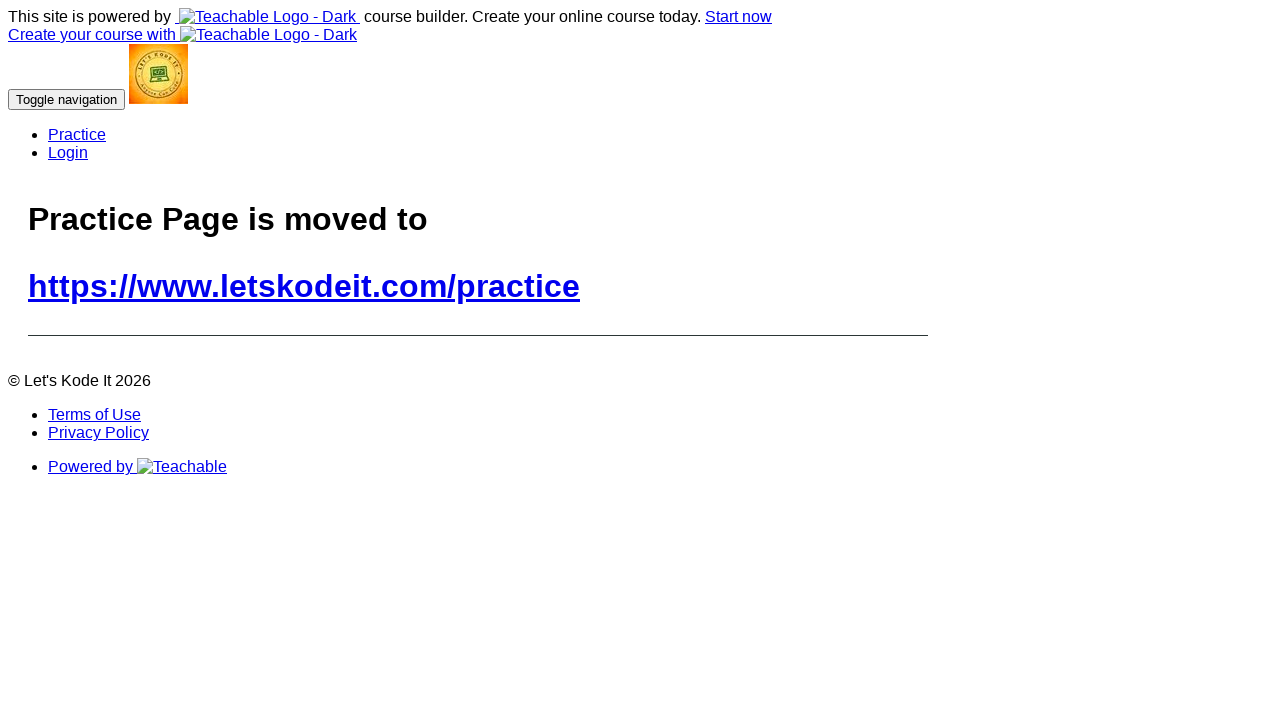

Retrieved current URL
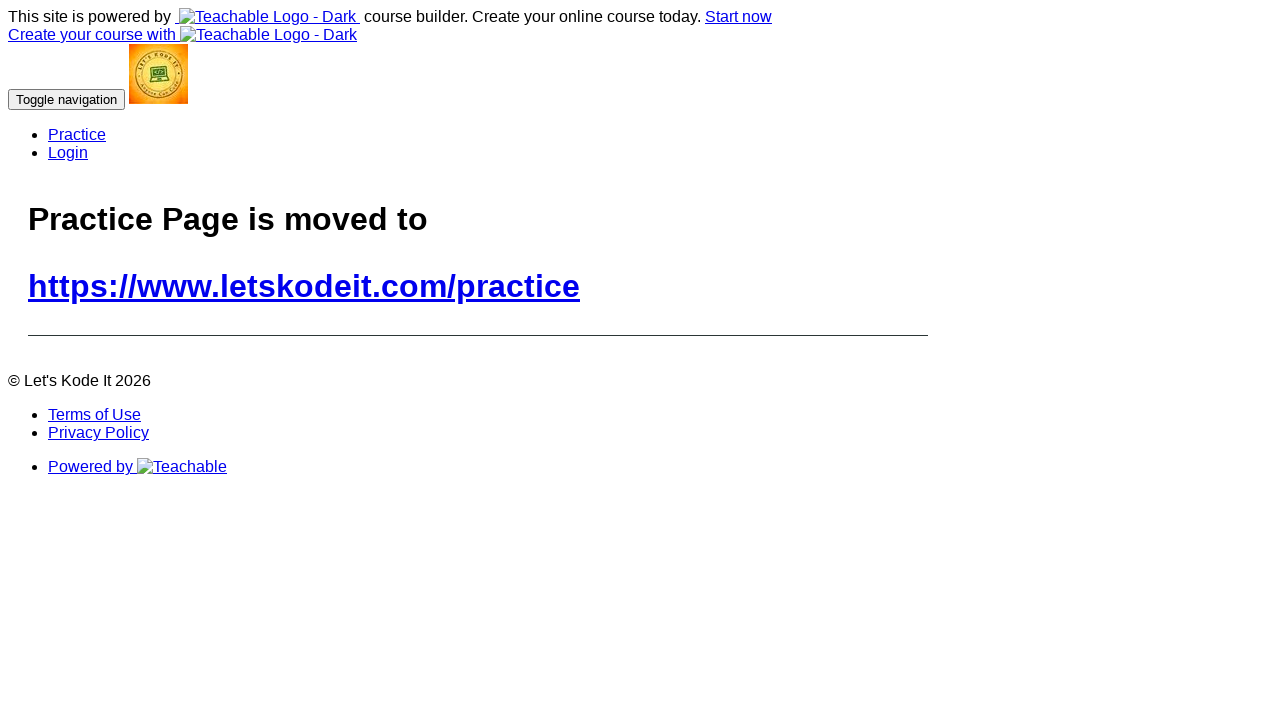

Browser refreshed 1st time
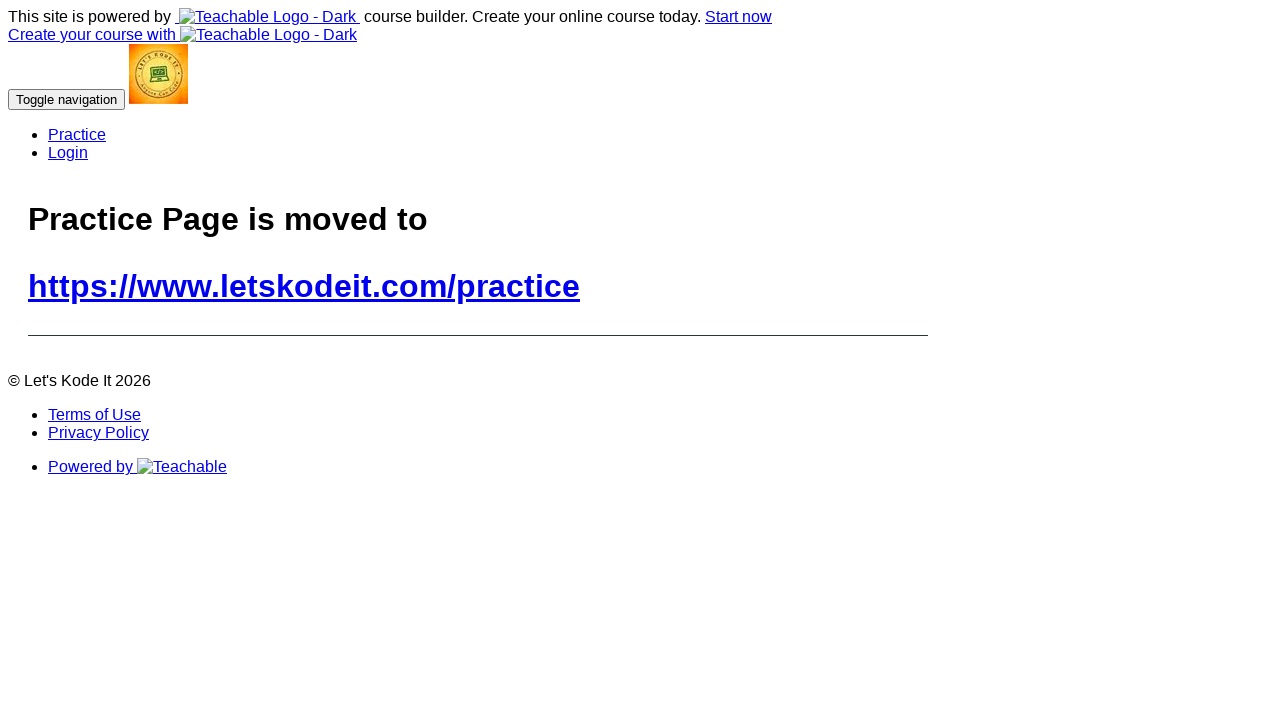

Browser refreshed 2nd time
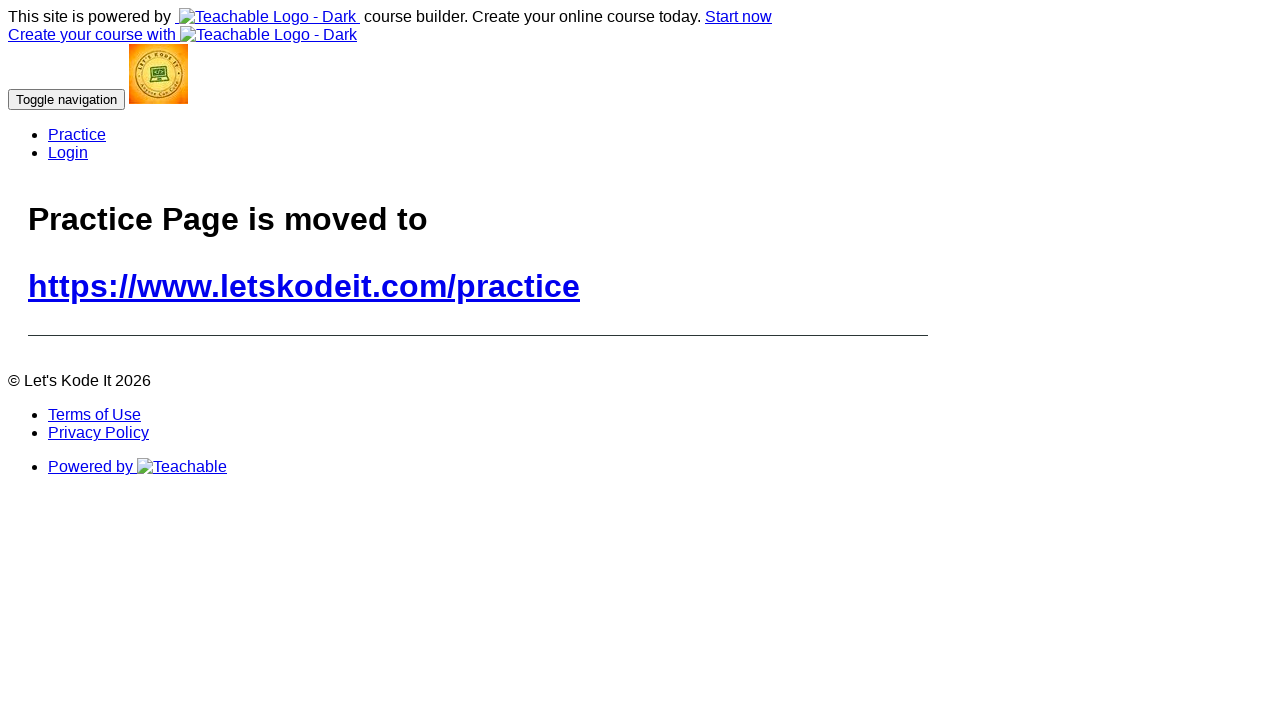

Navigated to https://learn.letskodeit.com/
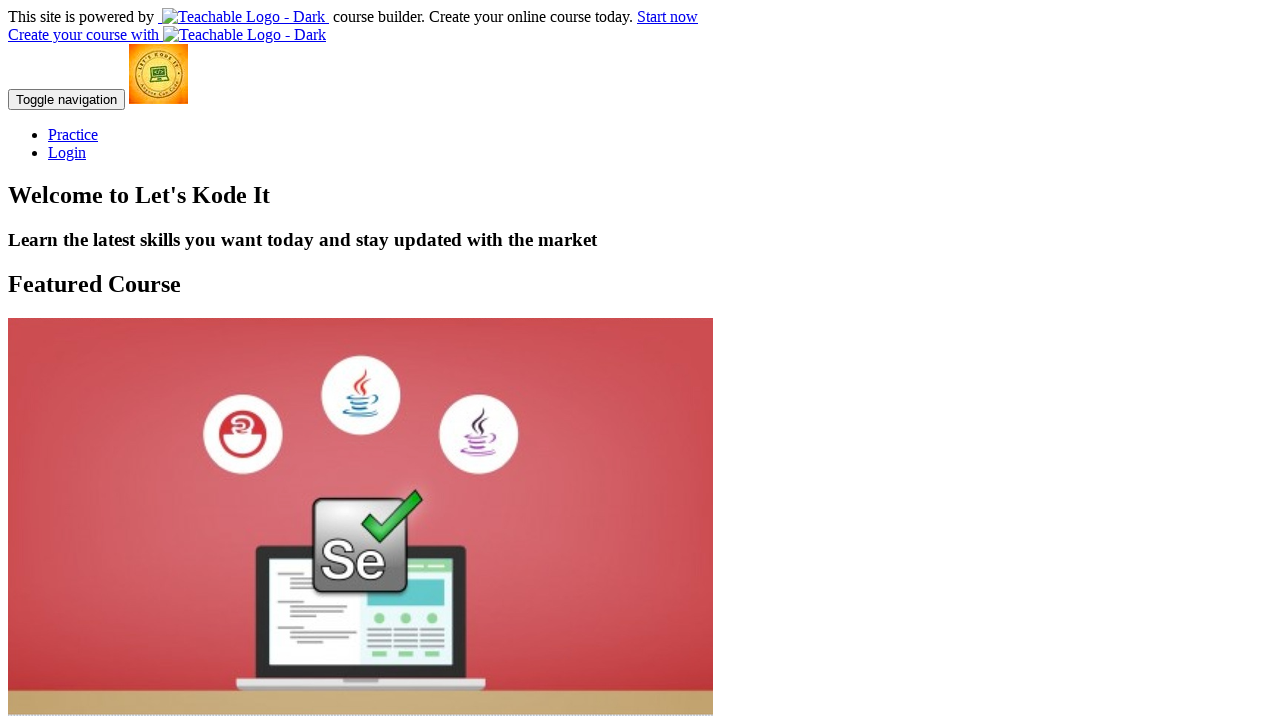

Retrieved current URL after navigation
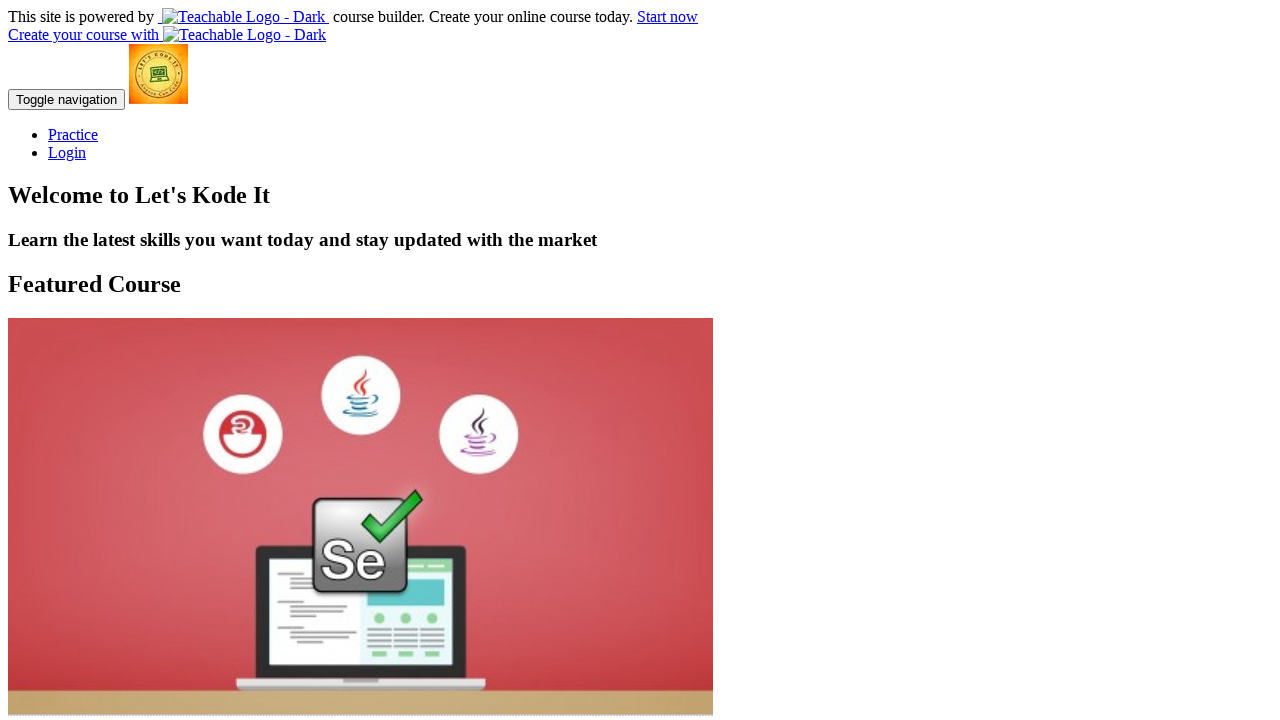

Navigated back to previous page
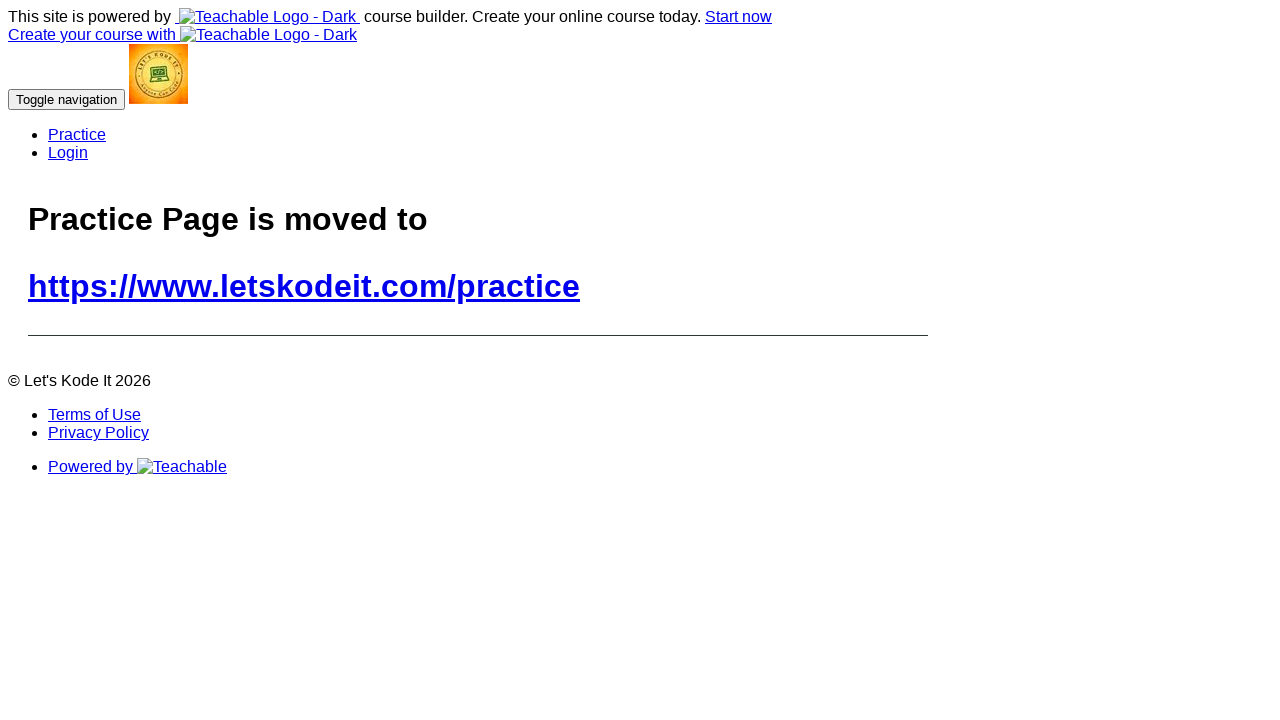

Navigated forward to next page
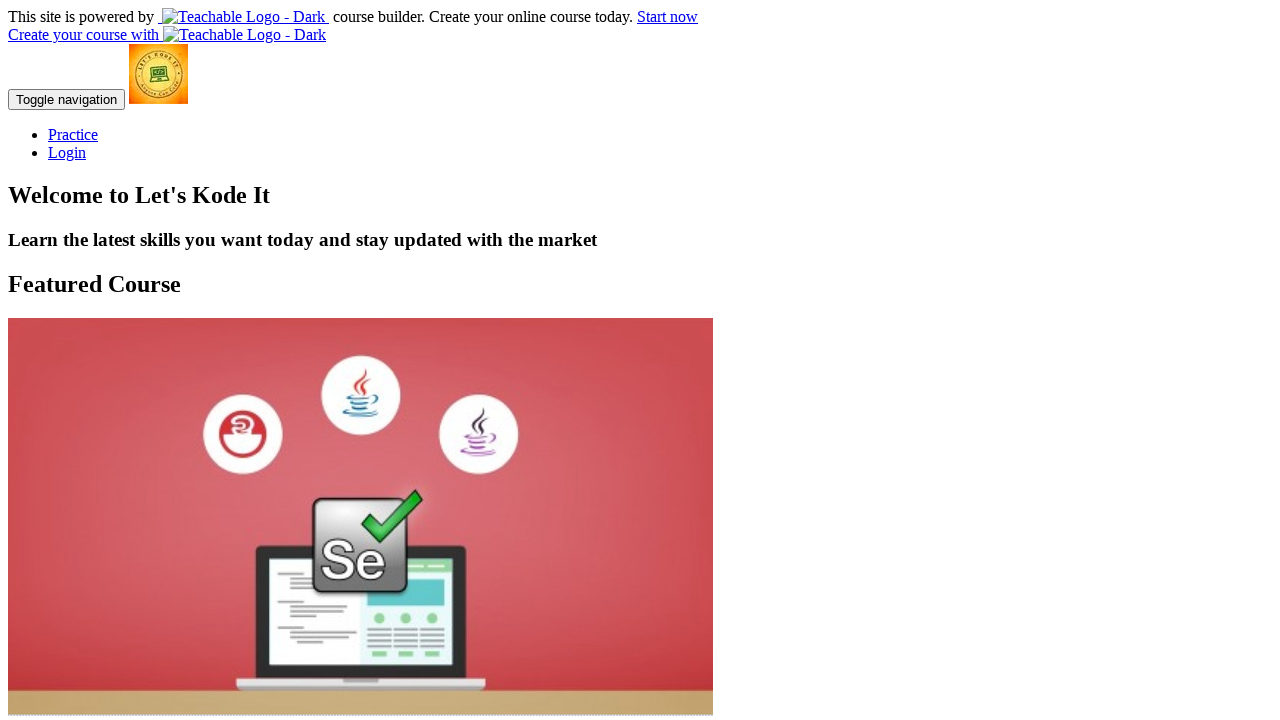

Retrieved page content
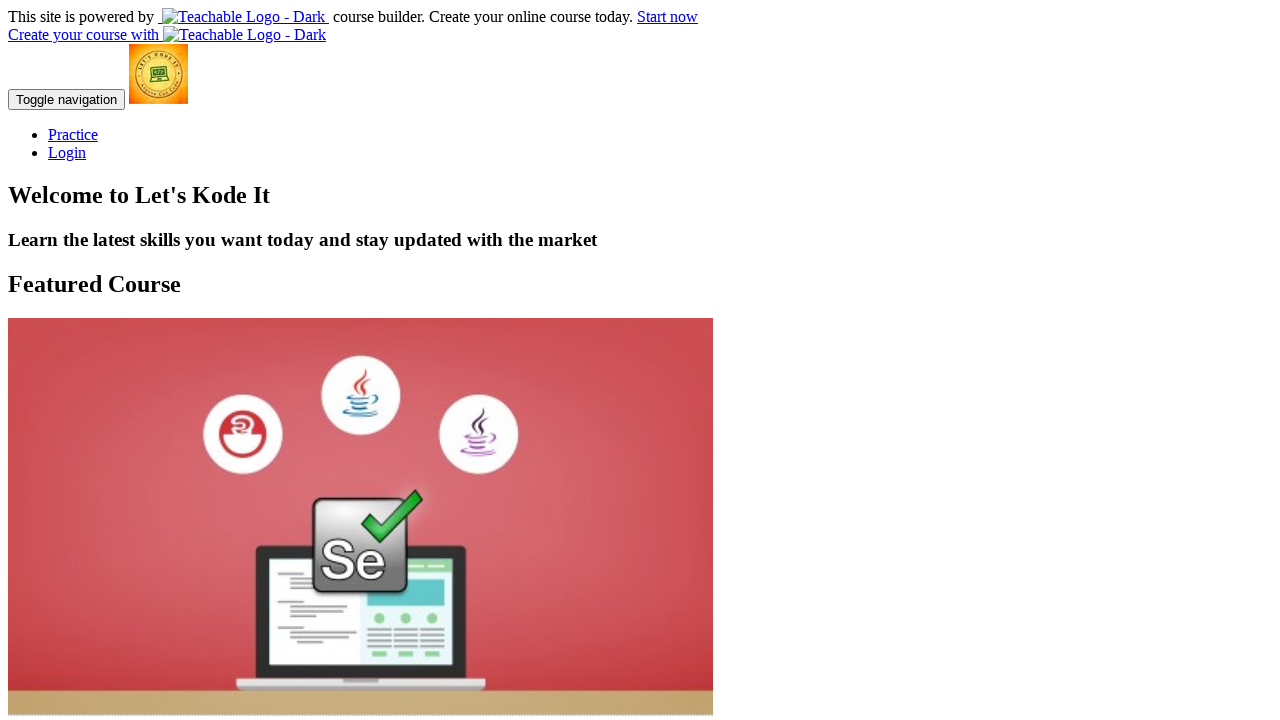

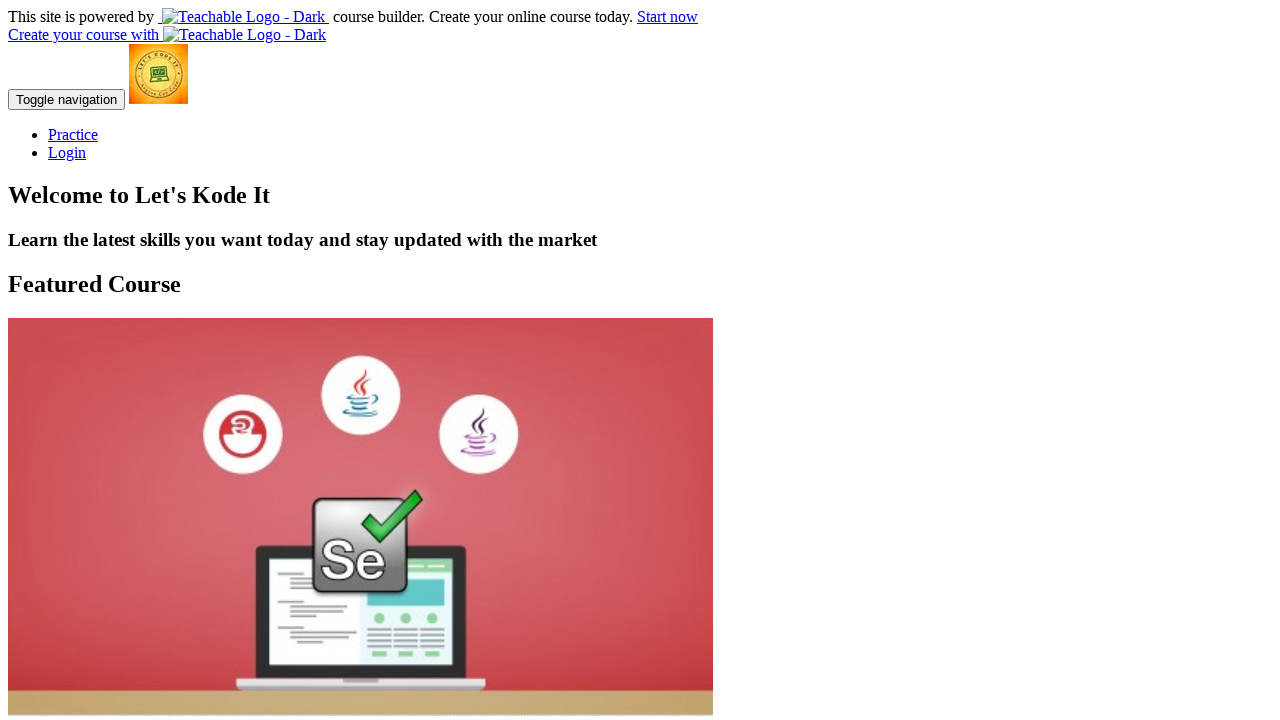